Tests sorting a text column (Email) in ascending order by clicking the column header and verifying the values are sorted correctly

Starting URL: http://the-internet.herokuapp.com/tables

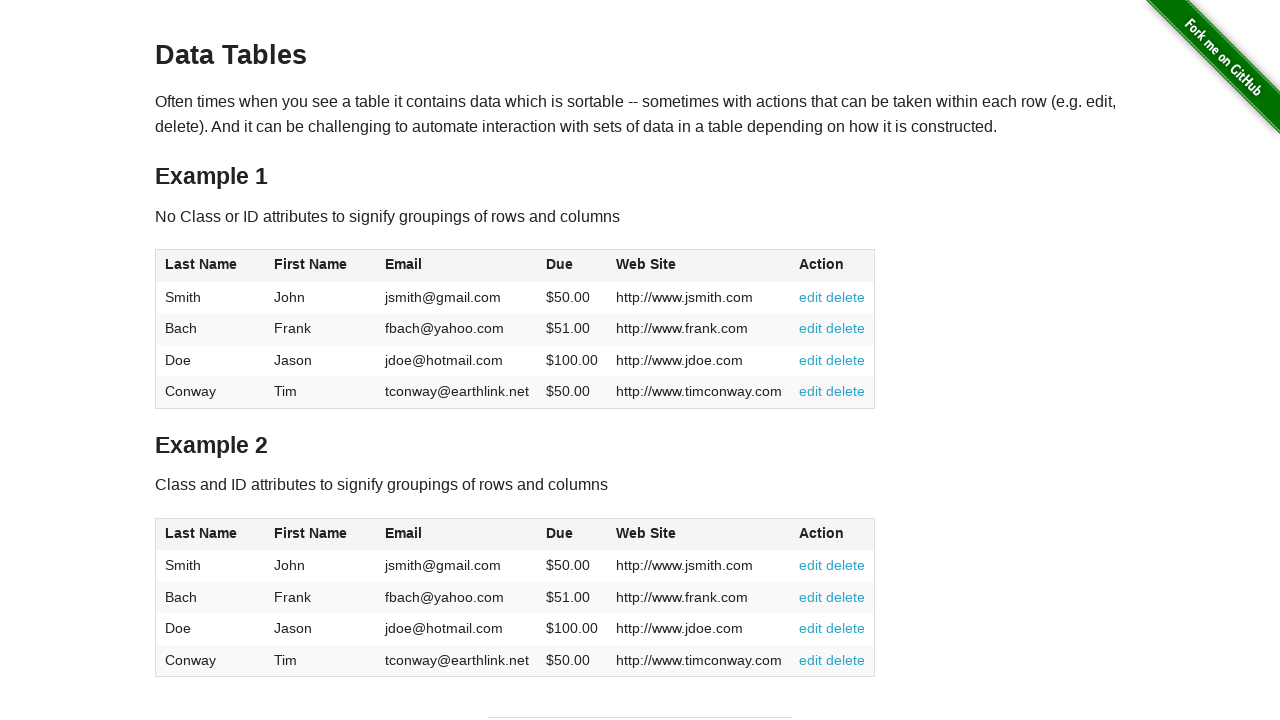

Clicked Email column header to sort ascending at (457, 266) on #table1 thead tr th:nth-of-type(3)
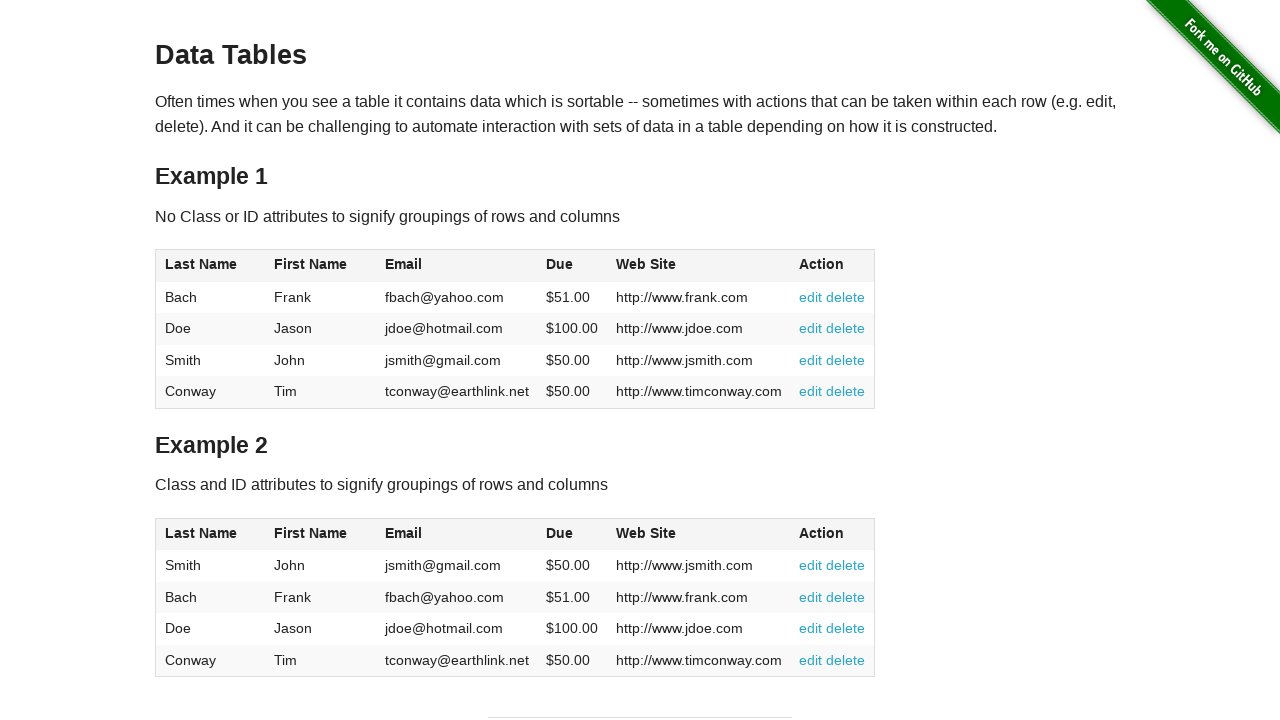

Email column cells loaded after sorting
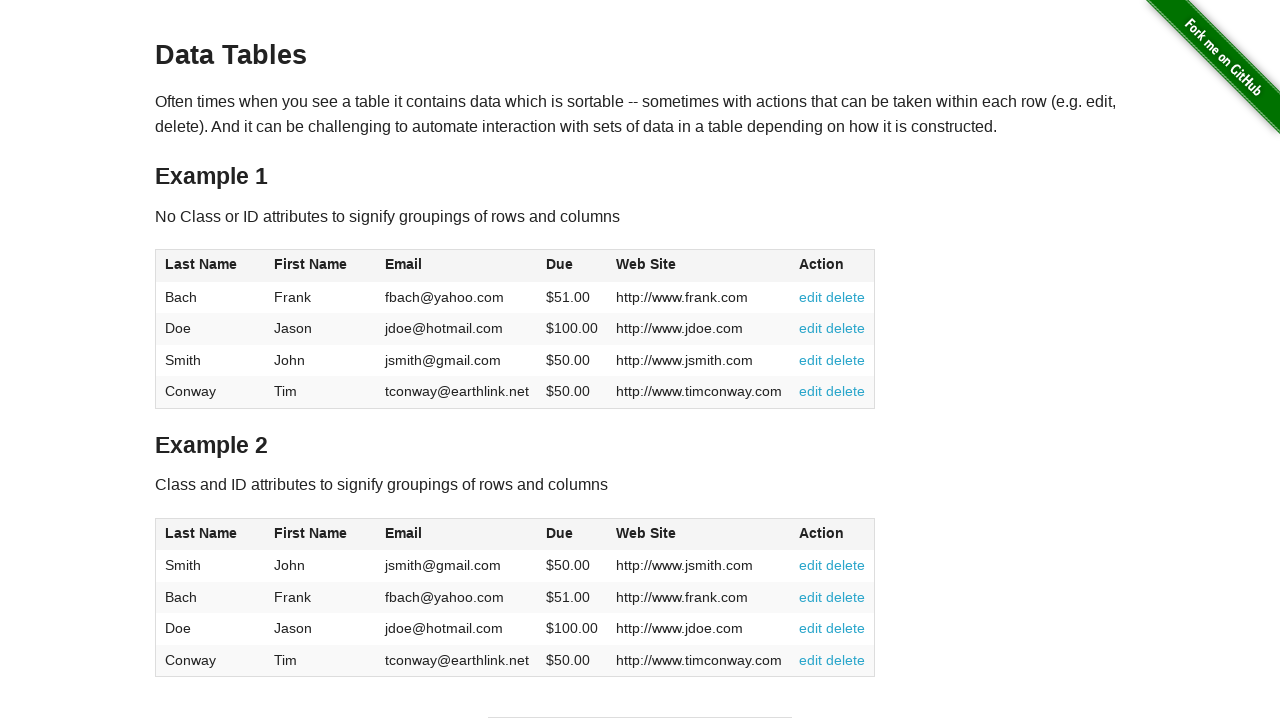

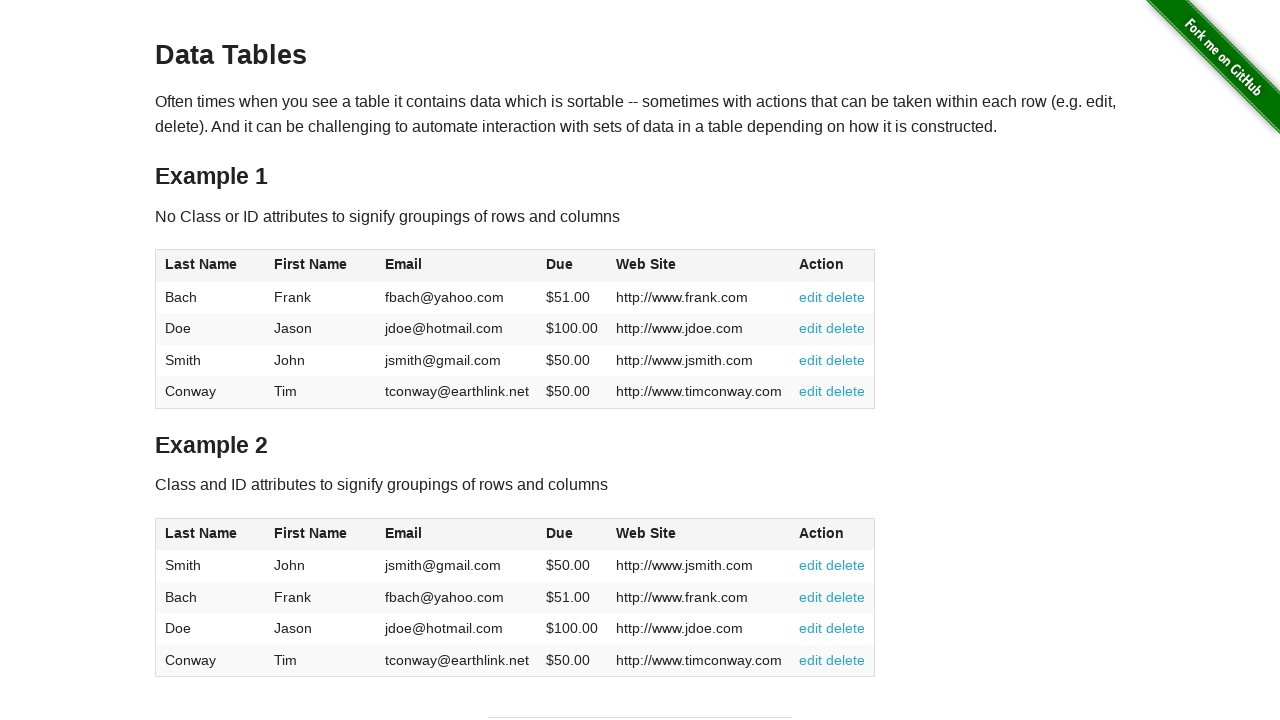